Tests a data types form by filling in personal information fields (name, address, email, phone, city, country, job position, company) while intentionally leaving the zip code field empty, then submits the form.

Starting URL: https://bonigarcia.dev/selenium-webdriver-java/data-types.html

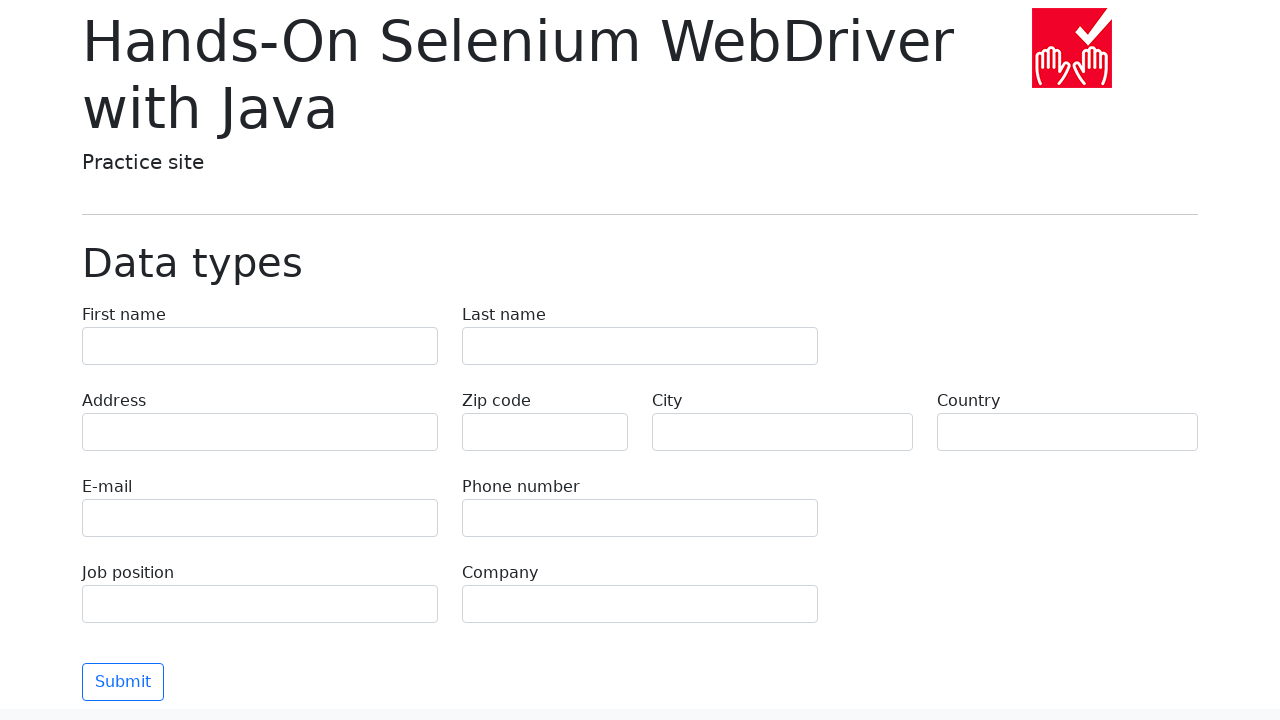

Filled first name field with 'Иван' on [name="first-name"]
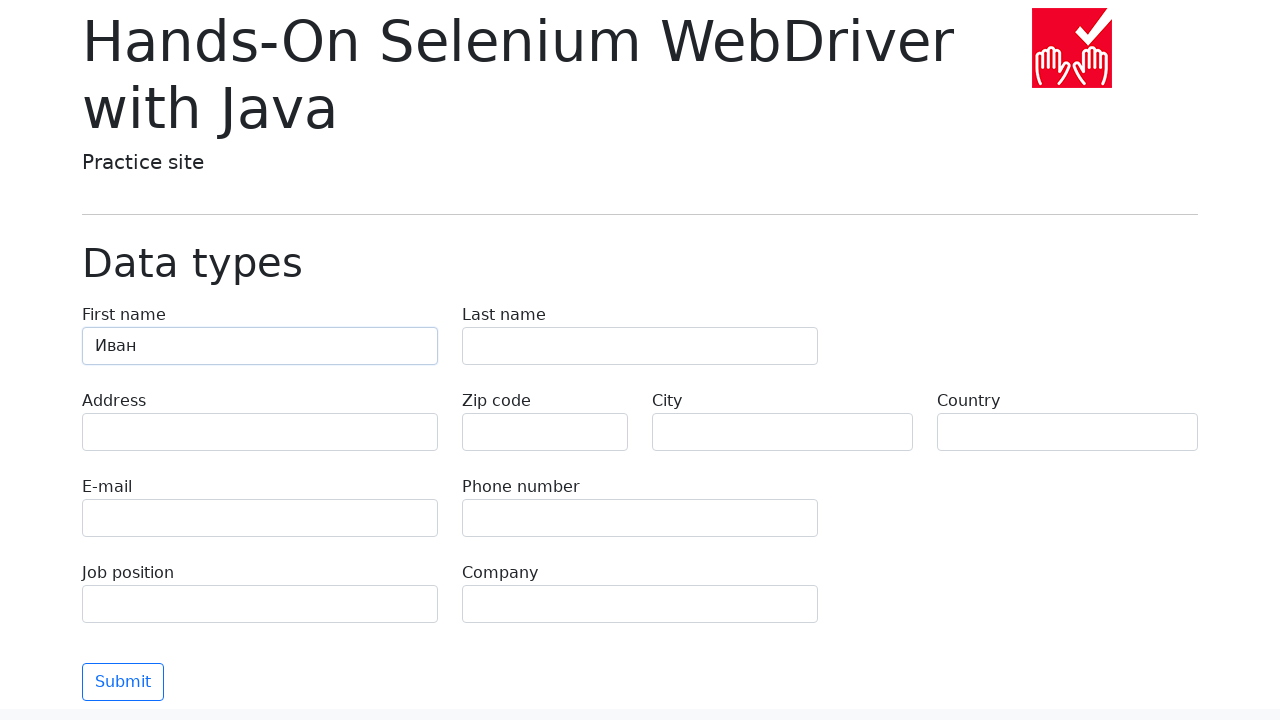

Filled last name field with 'Петров' on [name="last-name"]
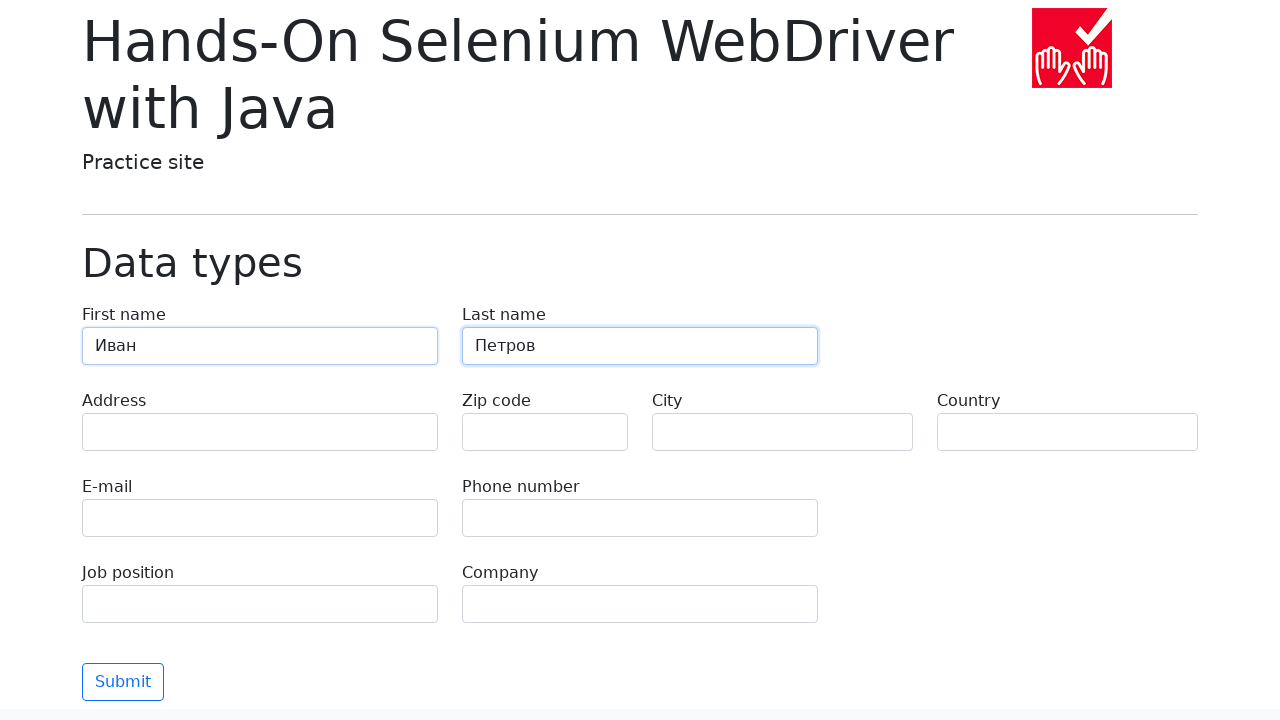

Filled address field with 'Ленина, 55-3' on [name="address"]
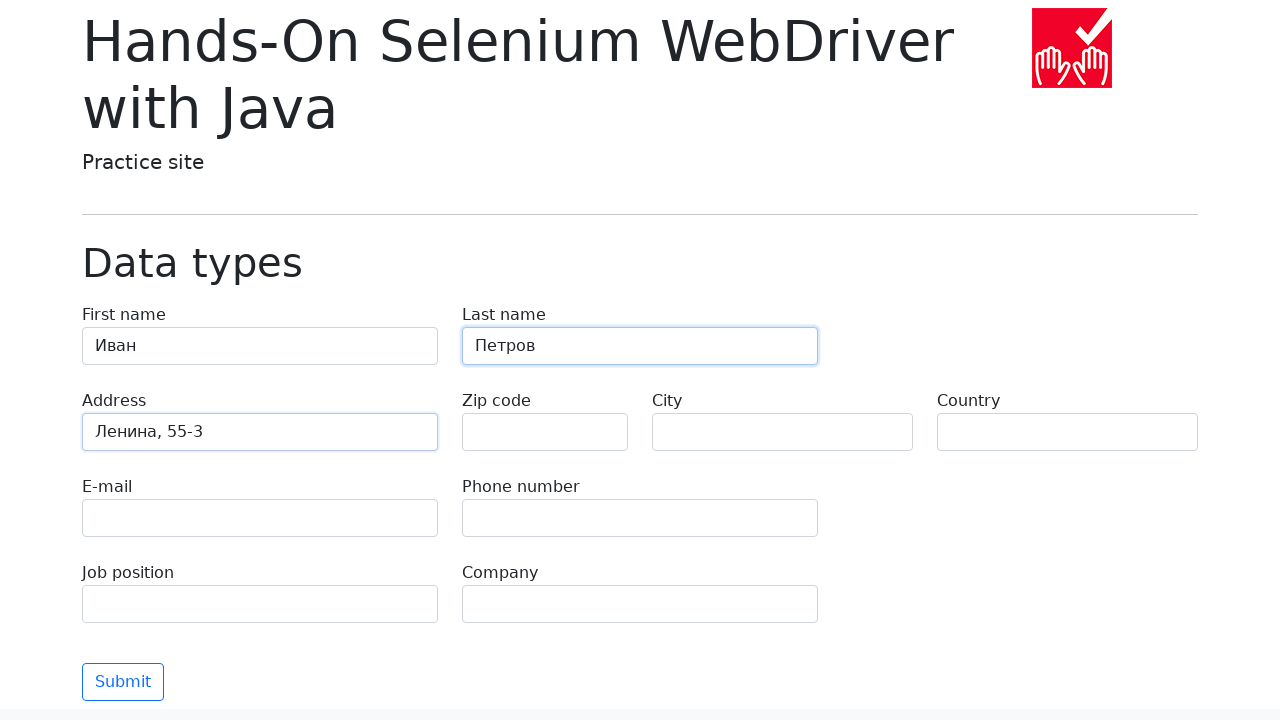

Filled email field with 'test@skypro.com' on [name="e-mail"]
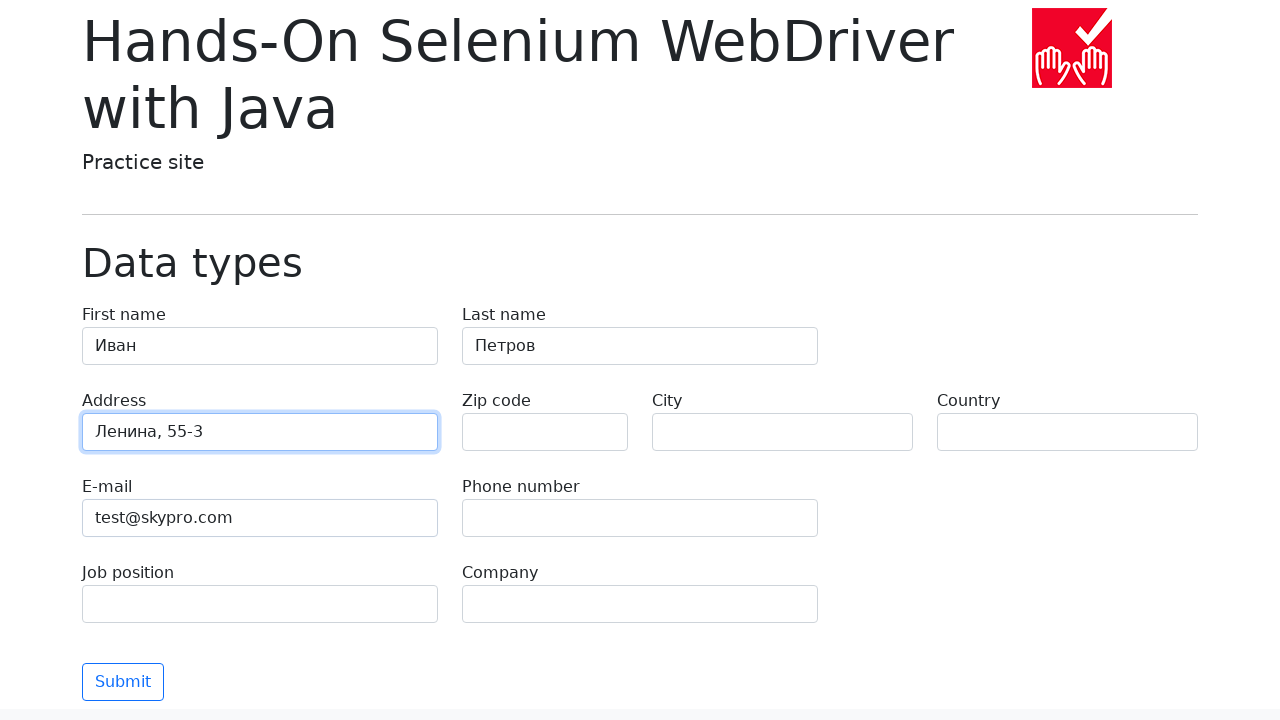

Filled phone field with '+7985899998787' on [name="phone"]
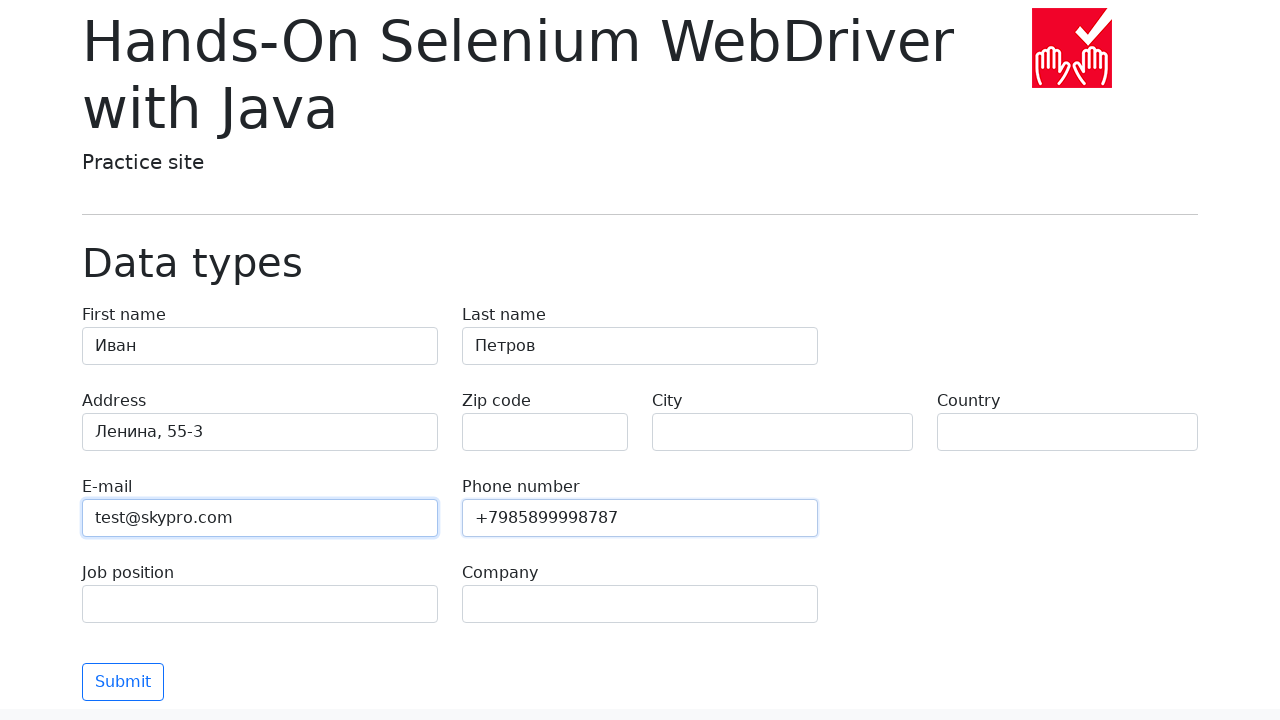

Left zip code field empty as intended on [name="zip-code"]
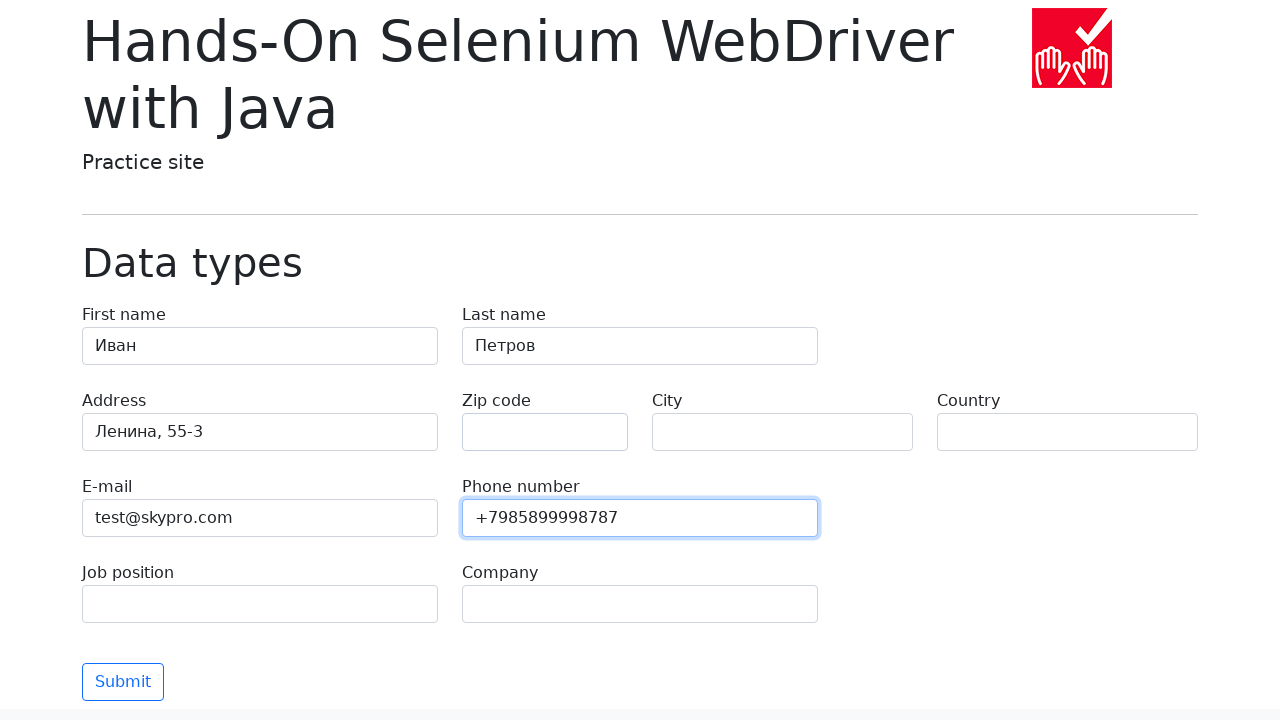

Filled city field with 'Москва' on [name="city"]
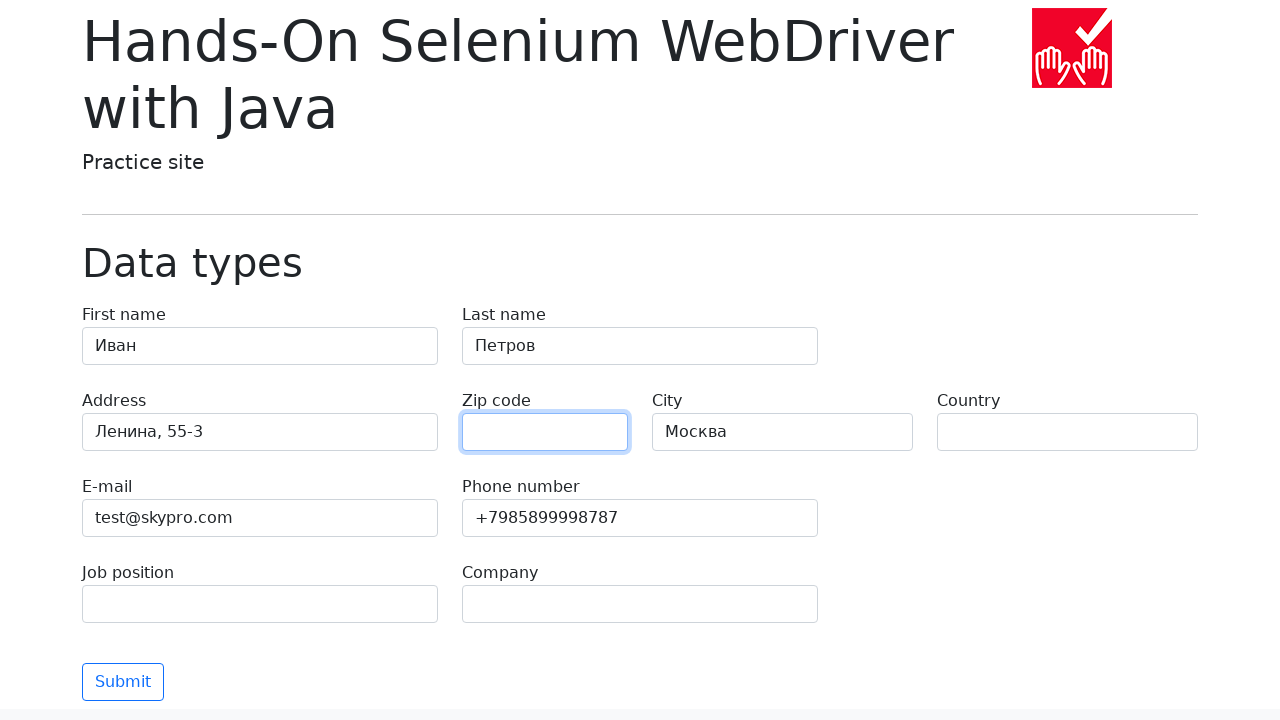

Filled country field with 'Россия' on [name="country"]
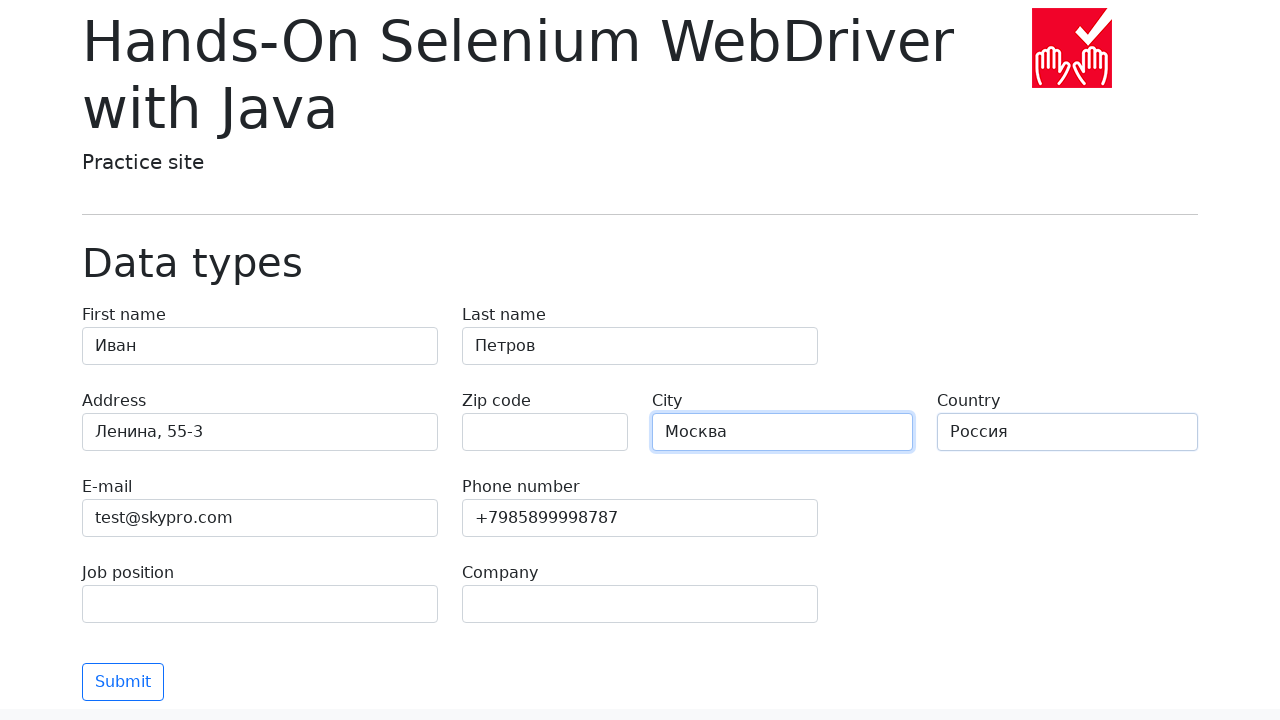

Filled job position field with 'QA' on [name="job-position"]
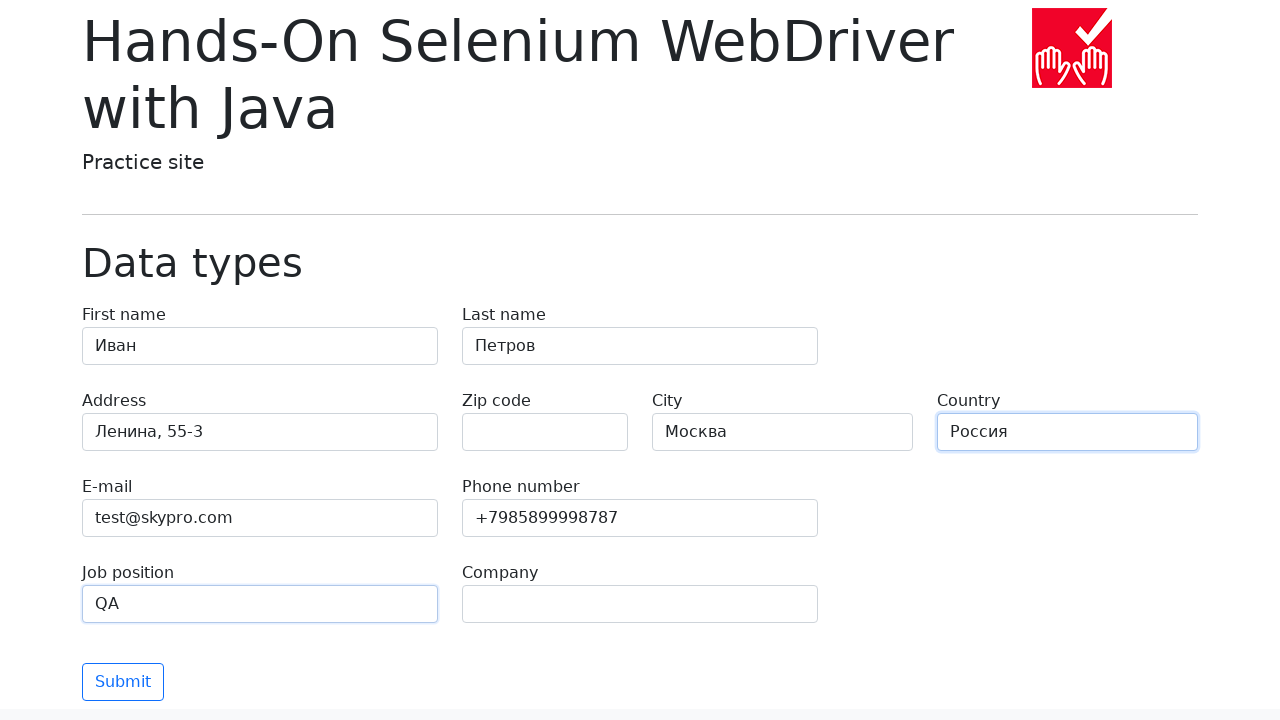

Filled company field with 'SkyPro' on [name="company"]
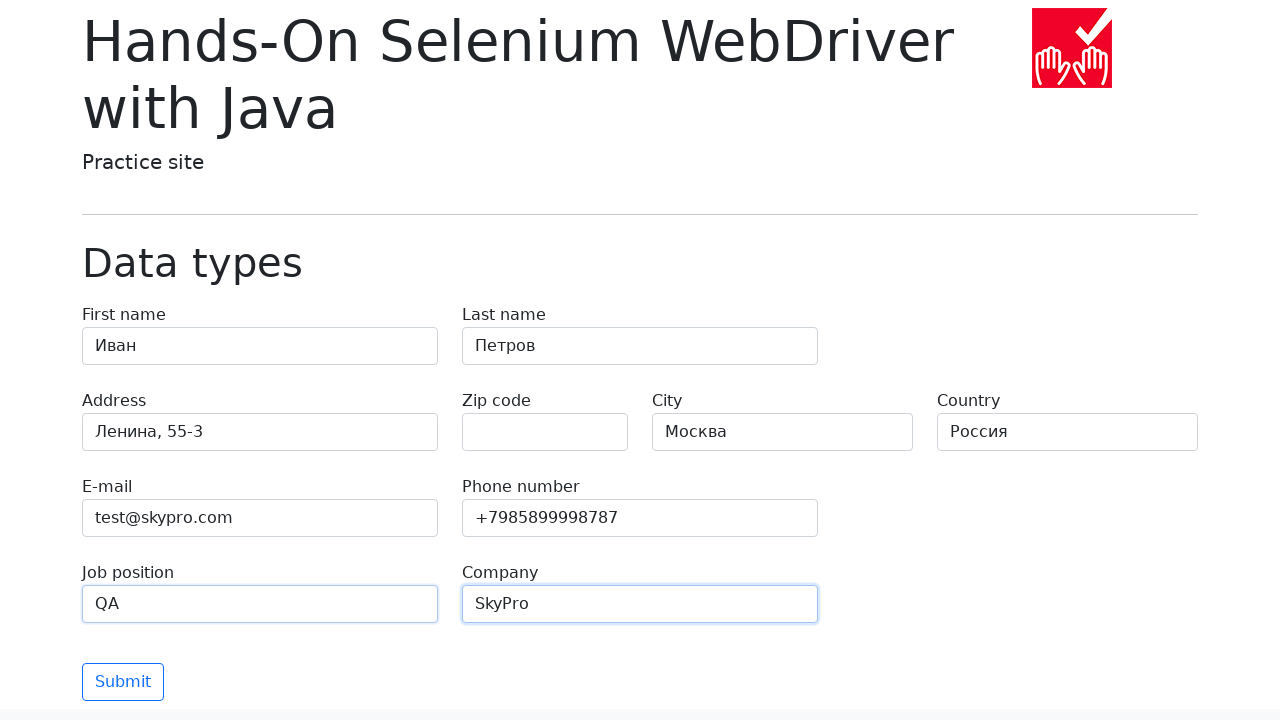

Clicked submit button to submit the form at (123, 682) on button
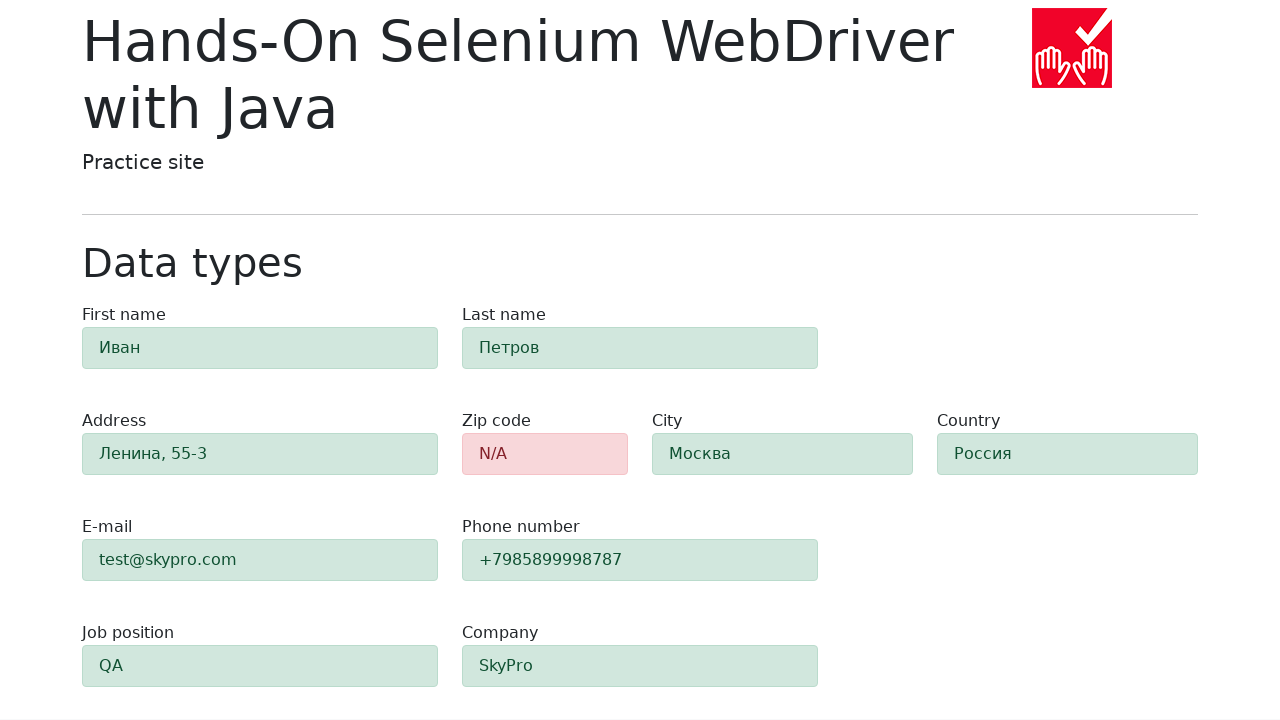

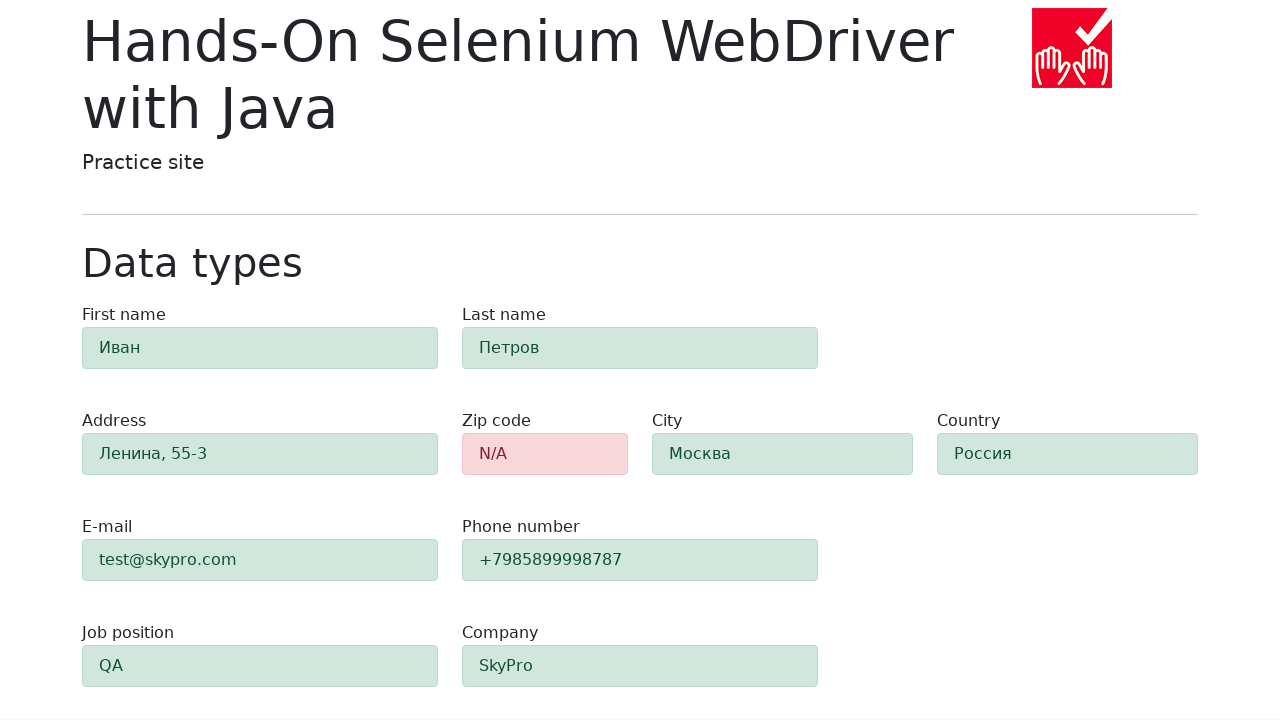